Tests dynamic controls by clicking on the dynamic controls link, removing a checkbox element, adding it back, and then clicking the checkbox

Starting URL: https://the-internet.herokuapp.com/

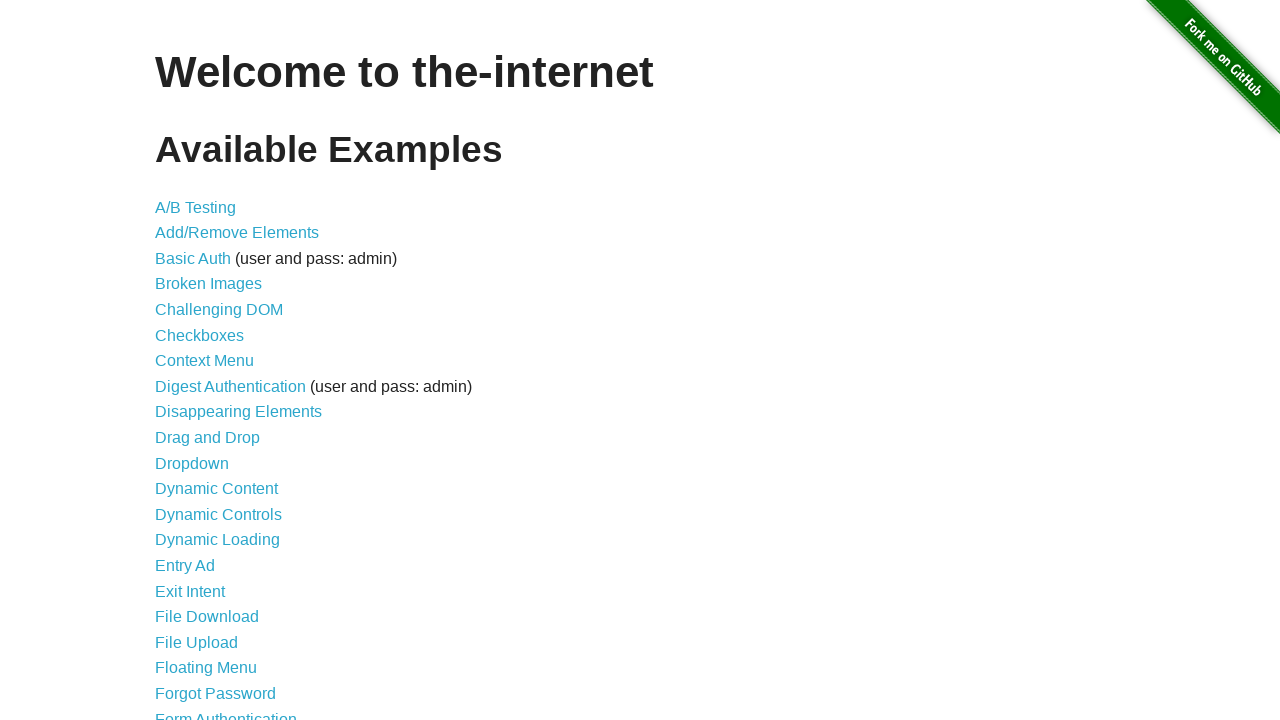

Clicked on the dynamic controls link at (218, 514) on xpath=//a[@href='/dynamic_controls']
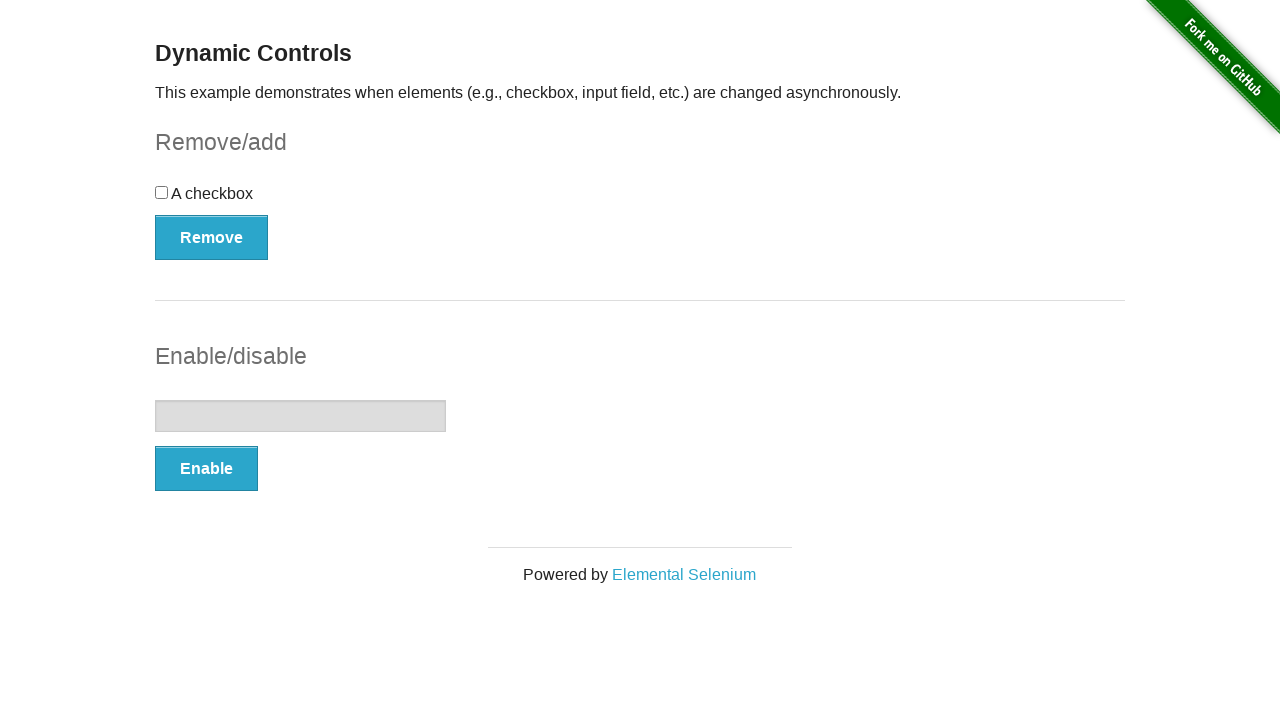

Clicked the Remove button to remove the checkbox element at (212, 237) on xpath=//button[@type='button' and text()='Remove']
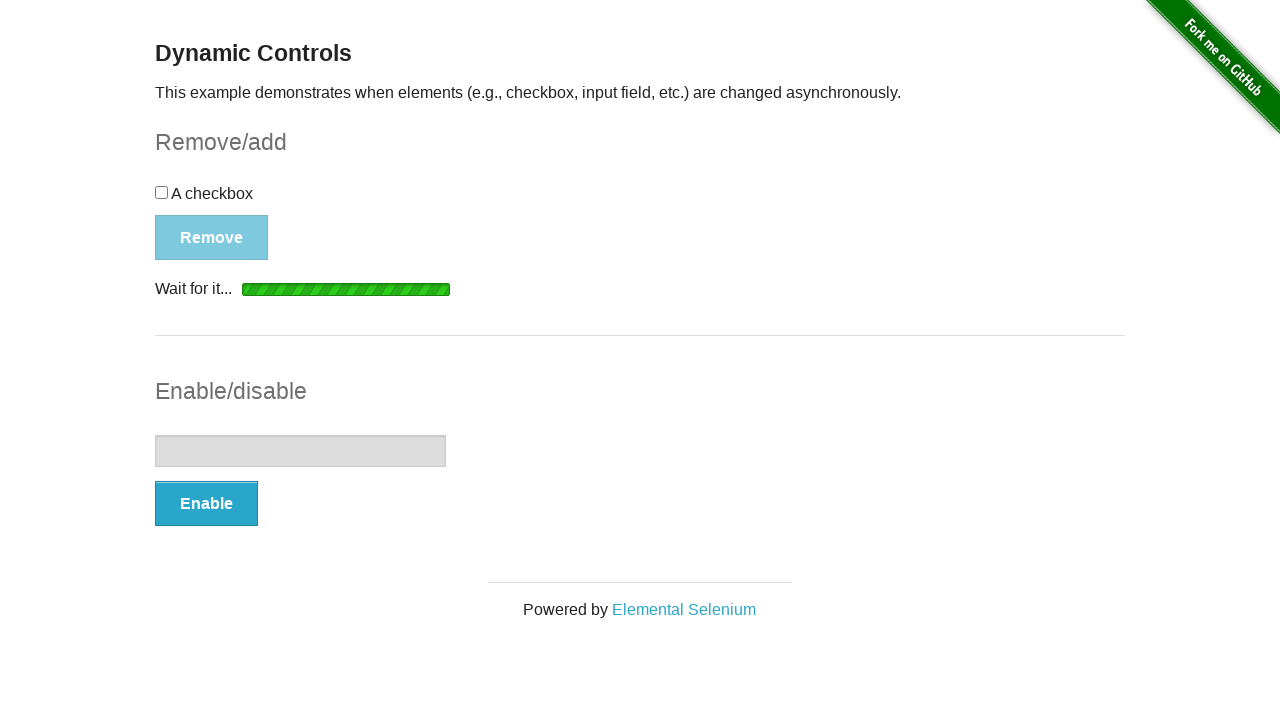

Waited for the Add button to become visible
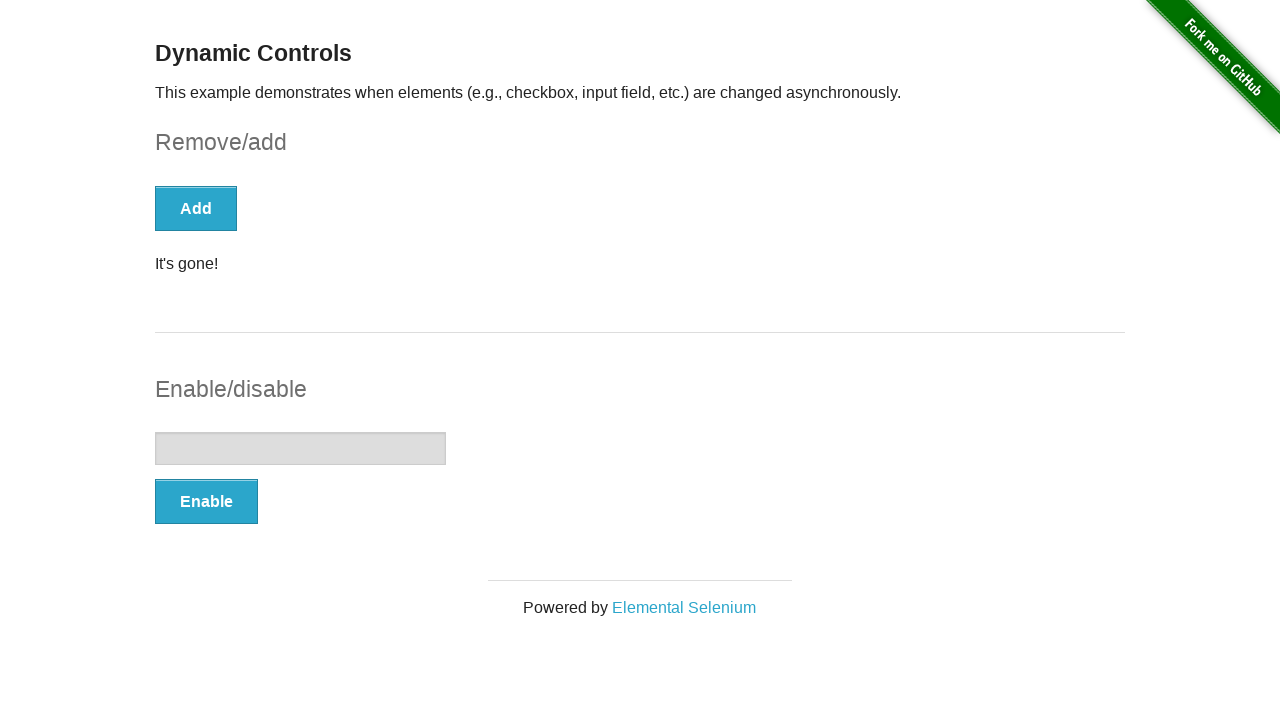

Clicked the Add button to restore the checkbox at (196, 208) on xpath=//button[@type='button' and text()='Add']
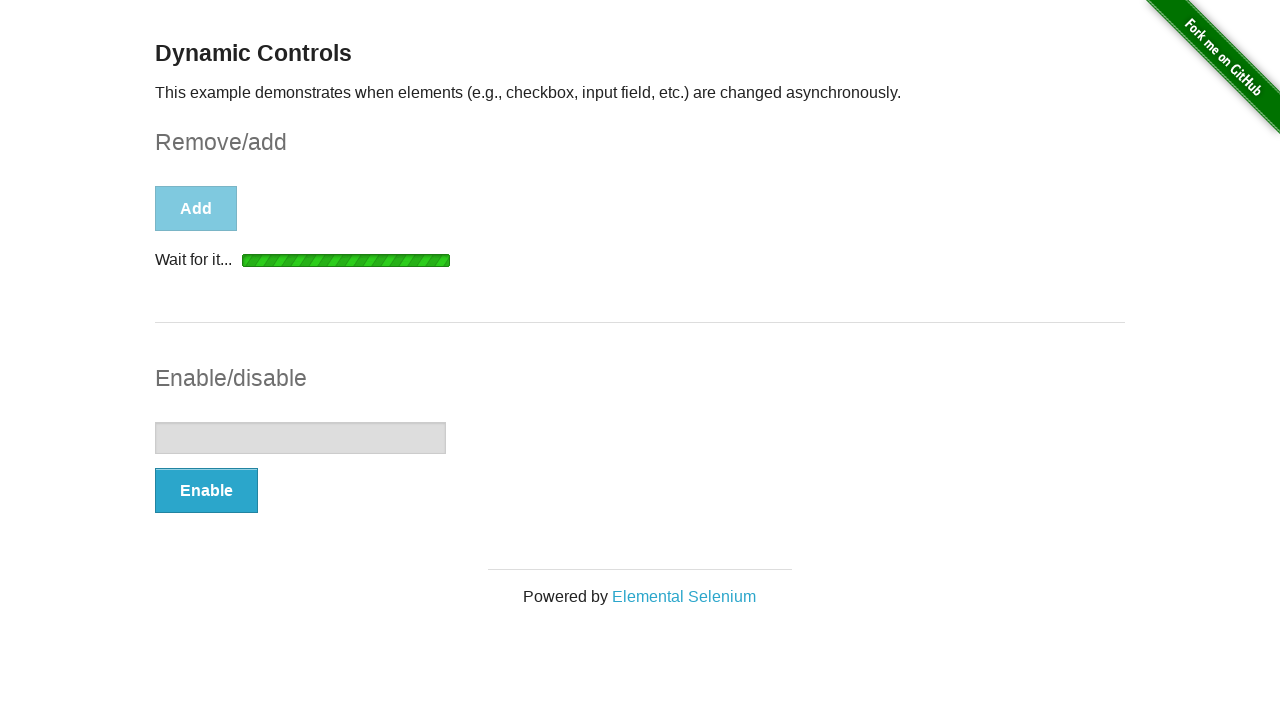

Waited for the checkbox to become visible
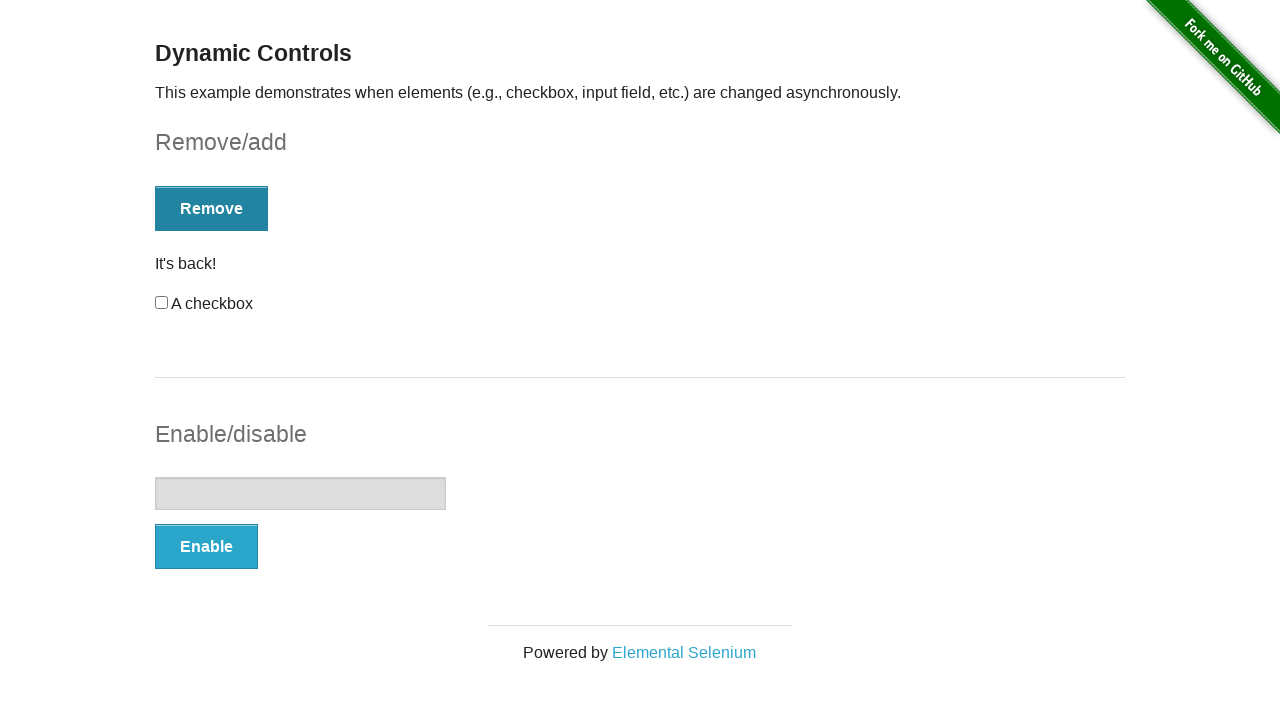

Clicked the checkbox at (162, 303) on #checkbox
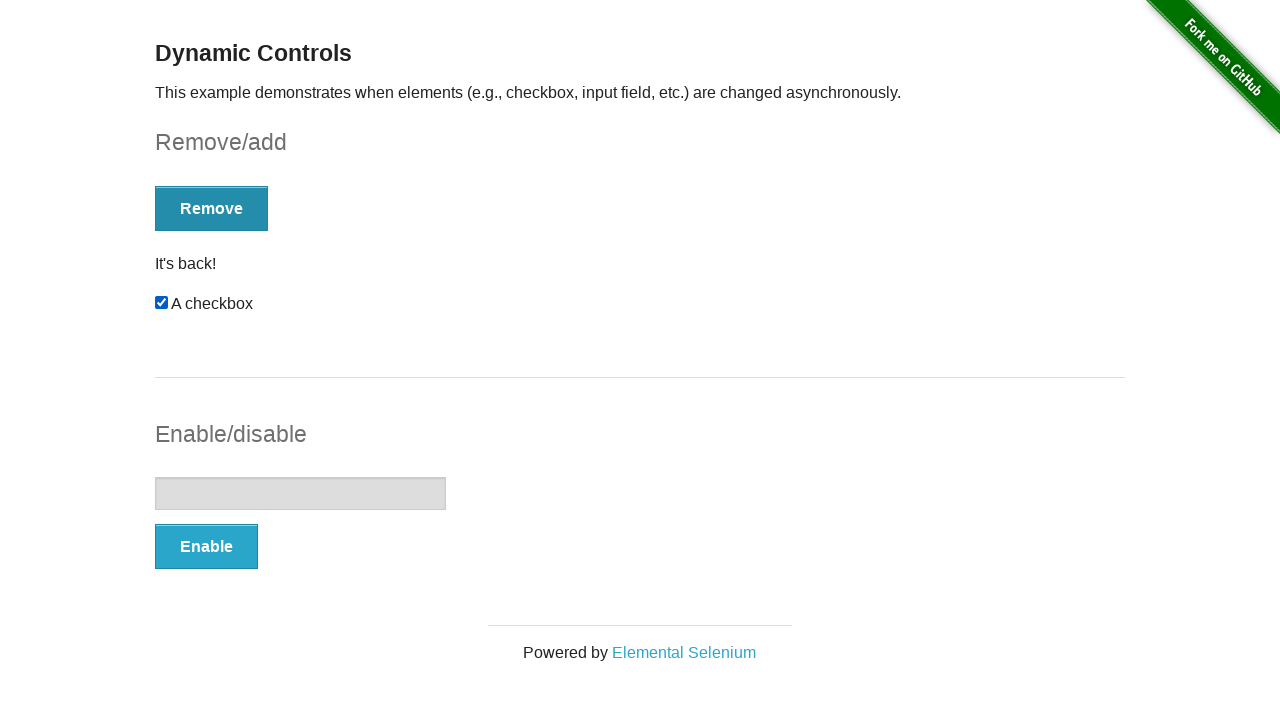

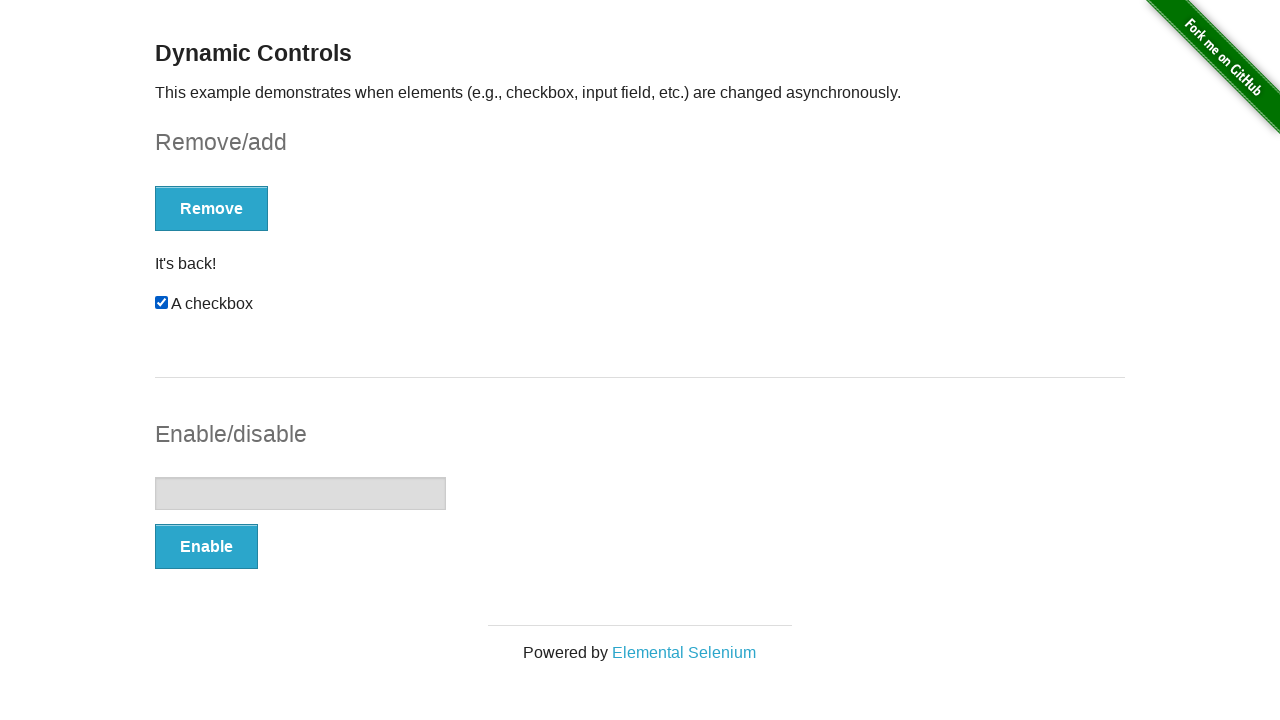